Navigates to Flipkart homepage and maximizes the browser window to verify the site loads correctly

Starting URL: https://www.flipkart.com

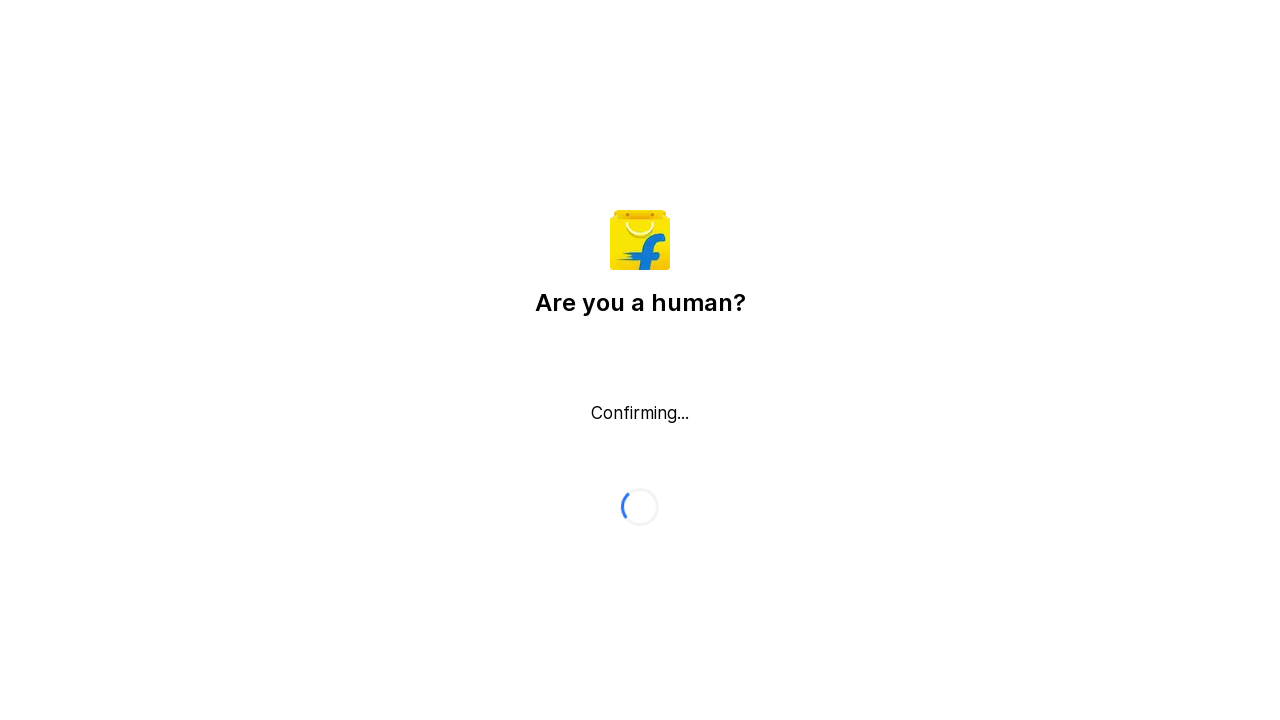

Waited for Flipkart homepage to reach domcontentloaded state
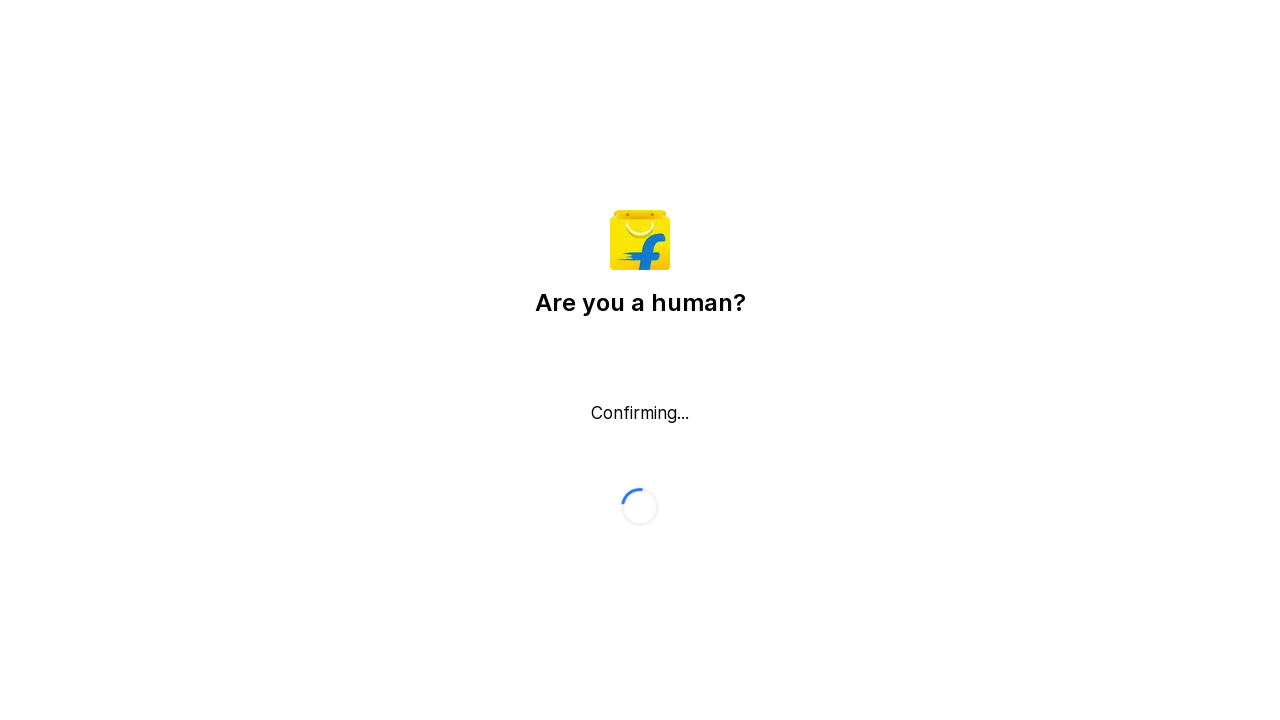

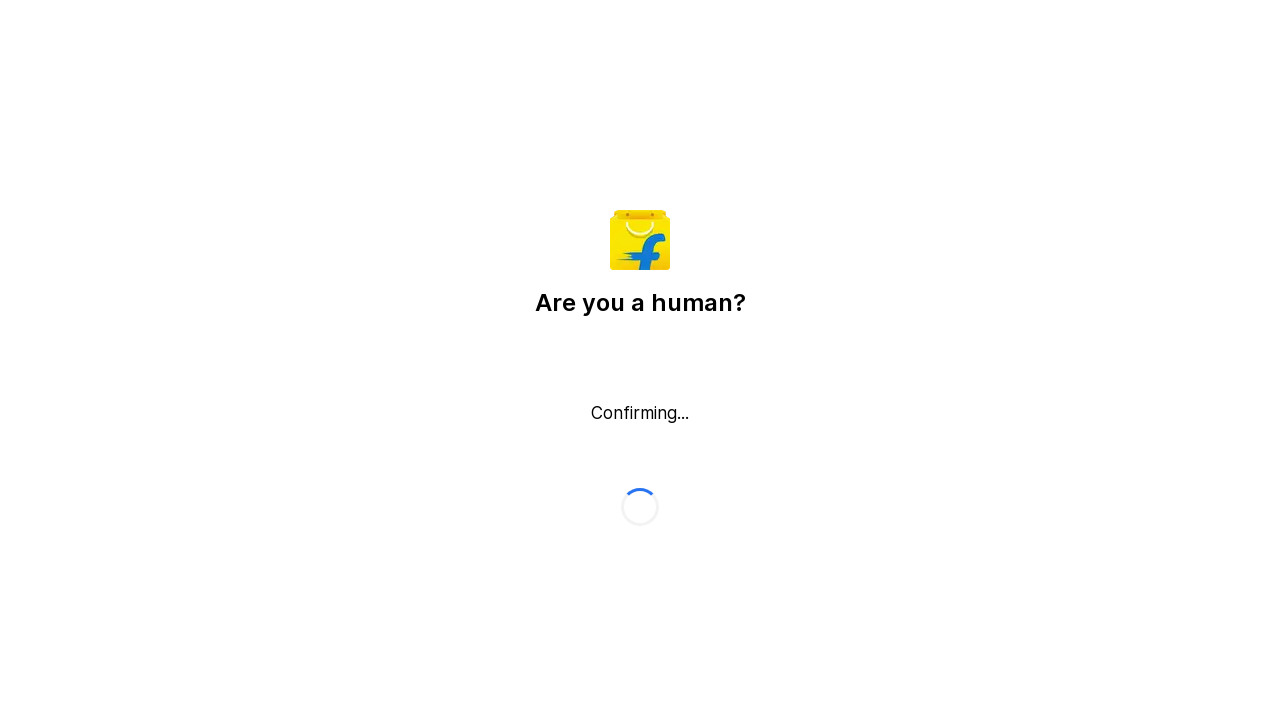